Tests that clicking the Due column header twice sorts the table data in descending order

Starting URL: http://the-internet.herokuapp.com/tables

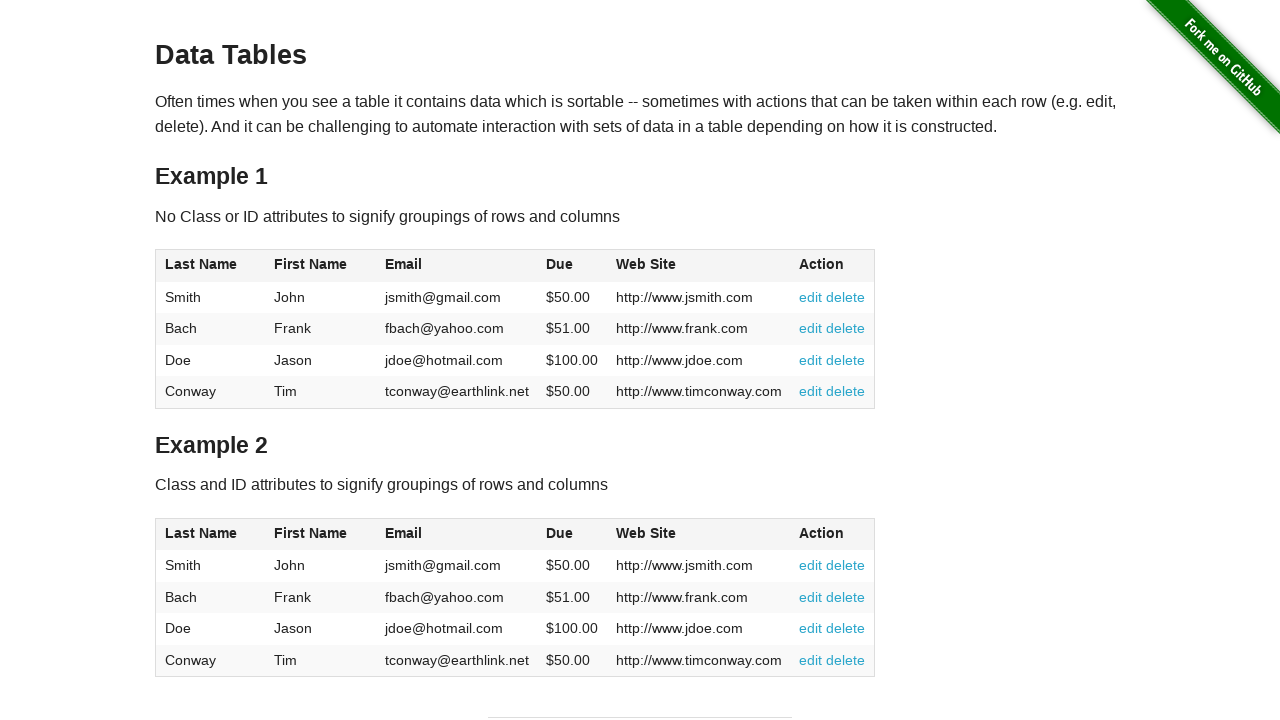

Clicked Due column header first time for ascending sort at (572, 266) on #table1 thead tr th:nth-of-type(4)
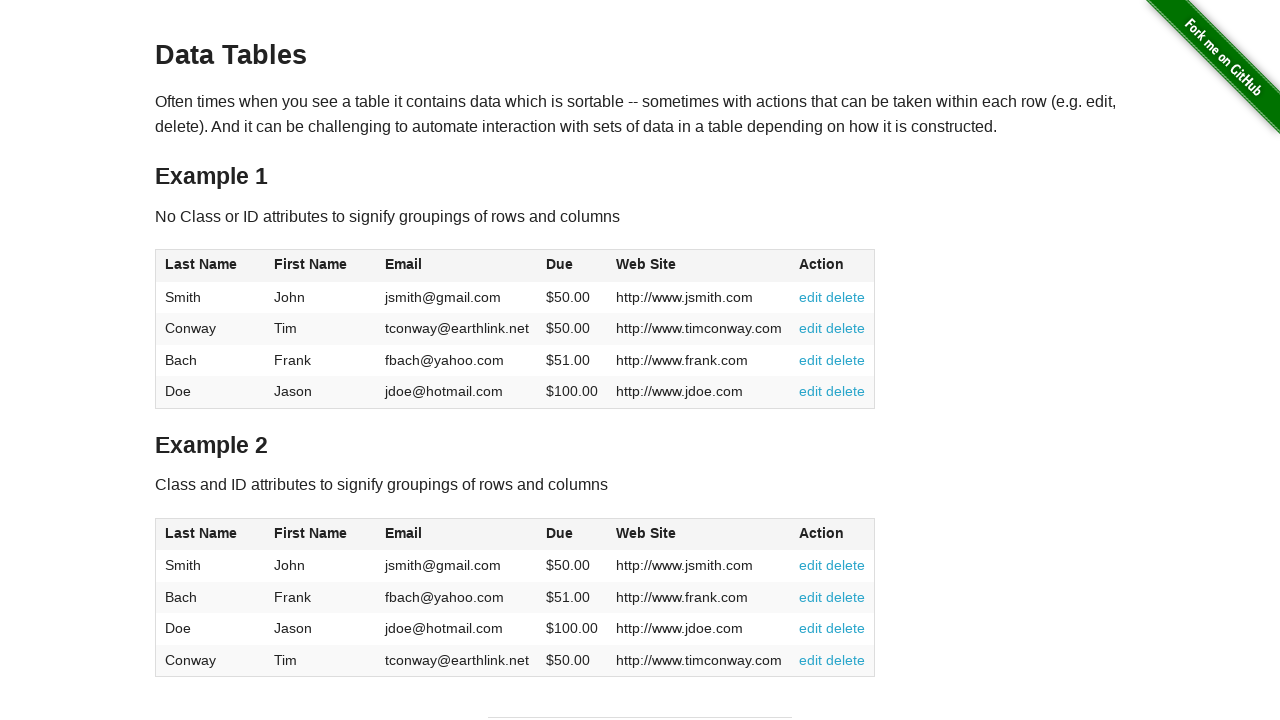

Clicked Due column header second time for descending sort at (572, 266) on #table1 thead tr th:nth-of-type(4)
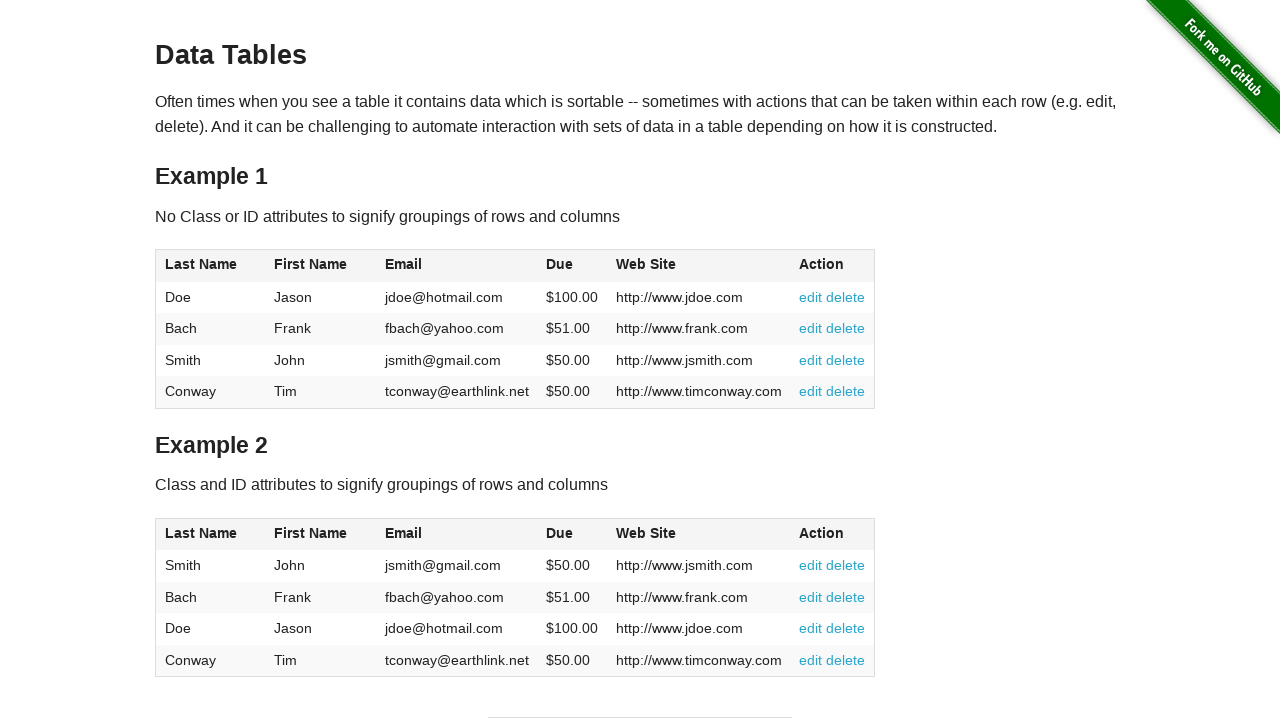

Table Due column cells loaded and verified
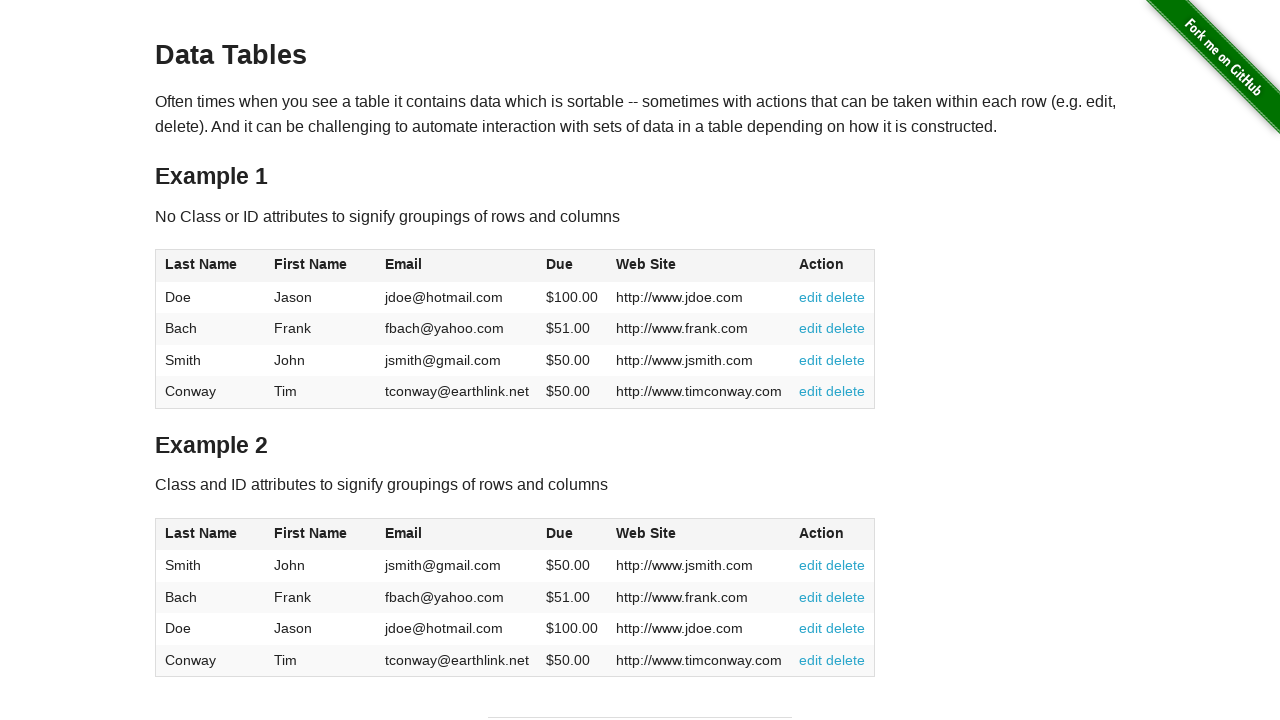

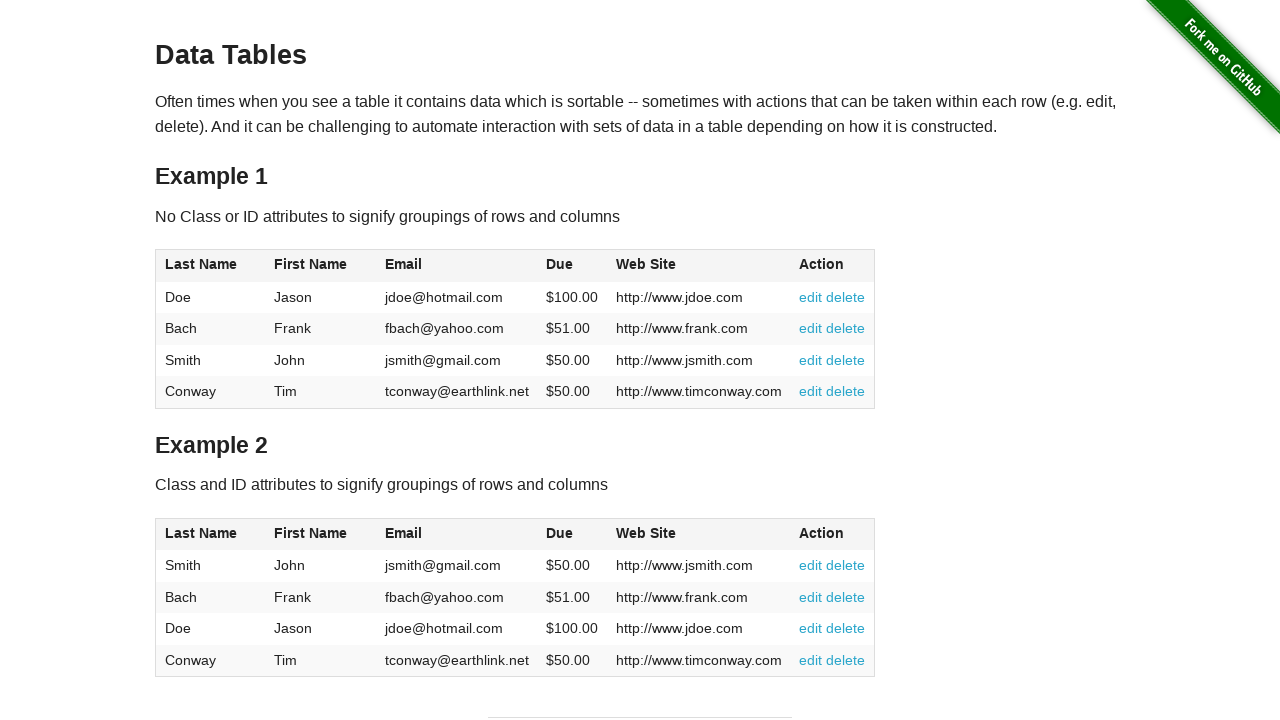